Verifies that the 'old documentation websites' link is displayed on the WebdriverIO API page

Starting URL: https://webdriver.io/docs/api

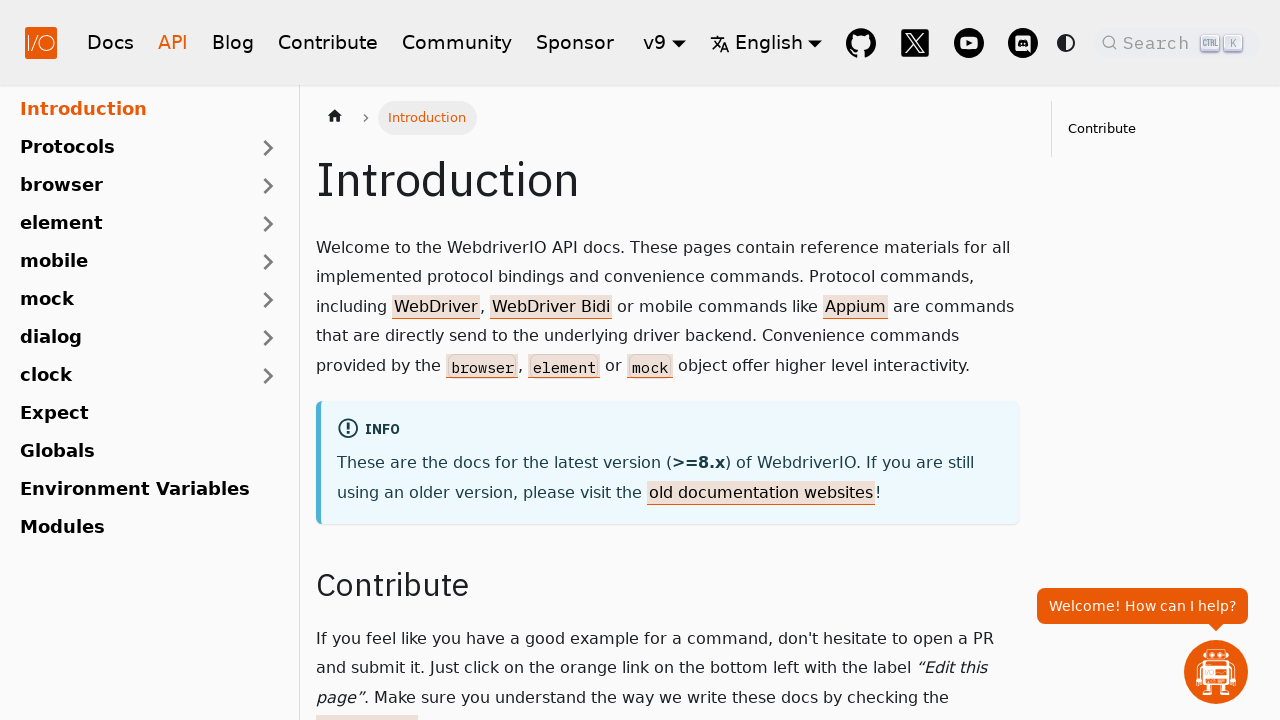

Waited for 'old text documentation' link with href='/versions' to be visible
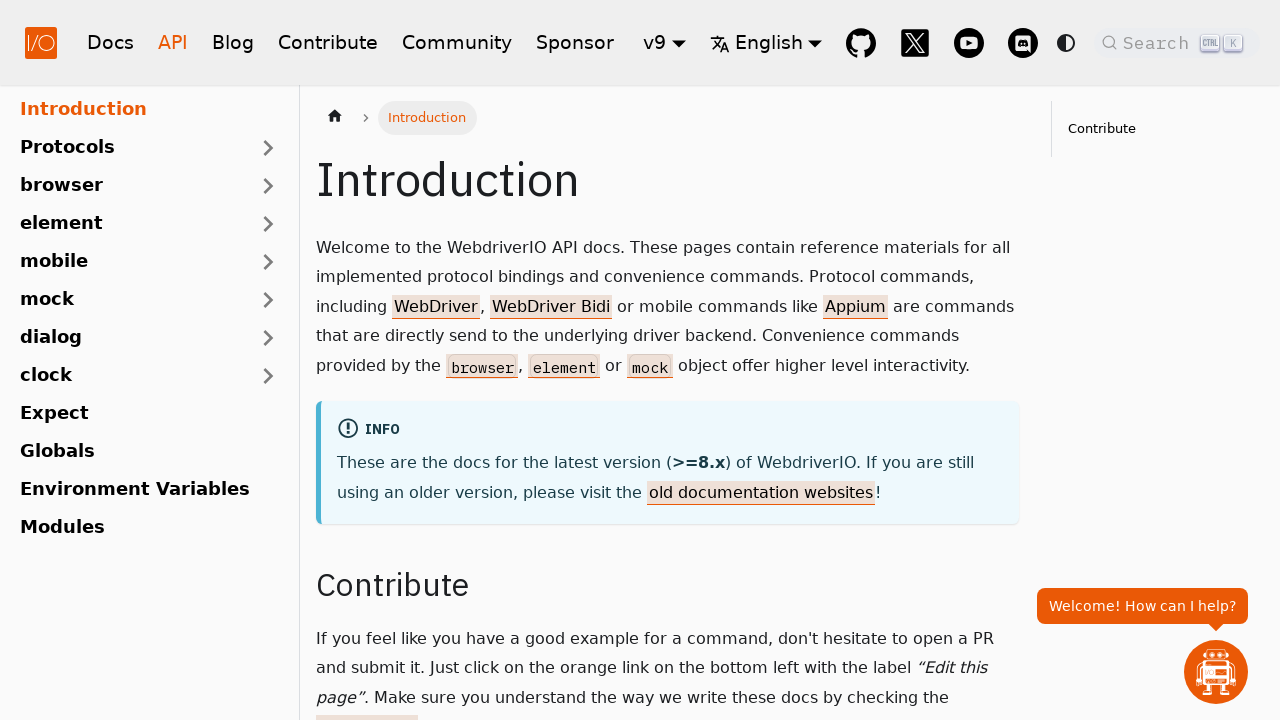

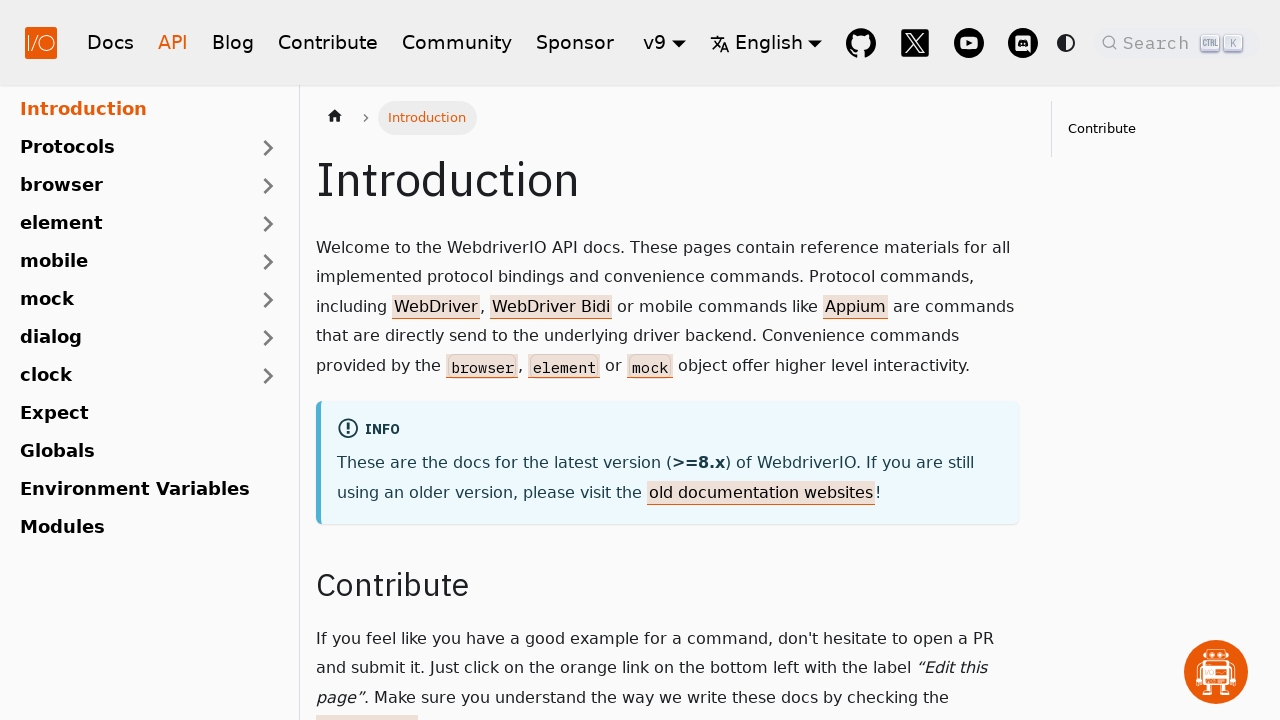